Navigates to qspiders.com website, maximizes the browser window, and verifies the current URL matches the expected URL.

Starting URL: https://www.qspiders.com/

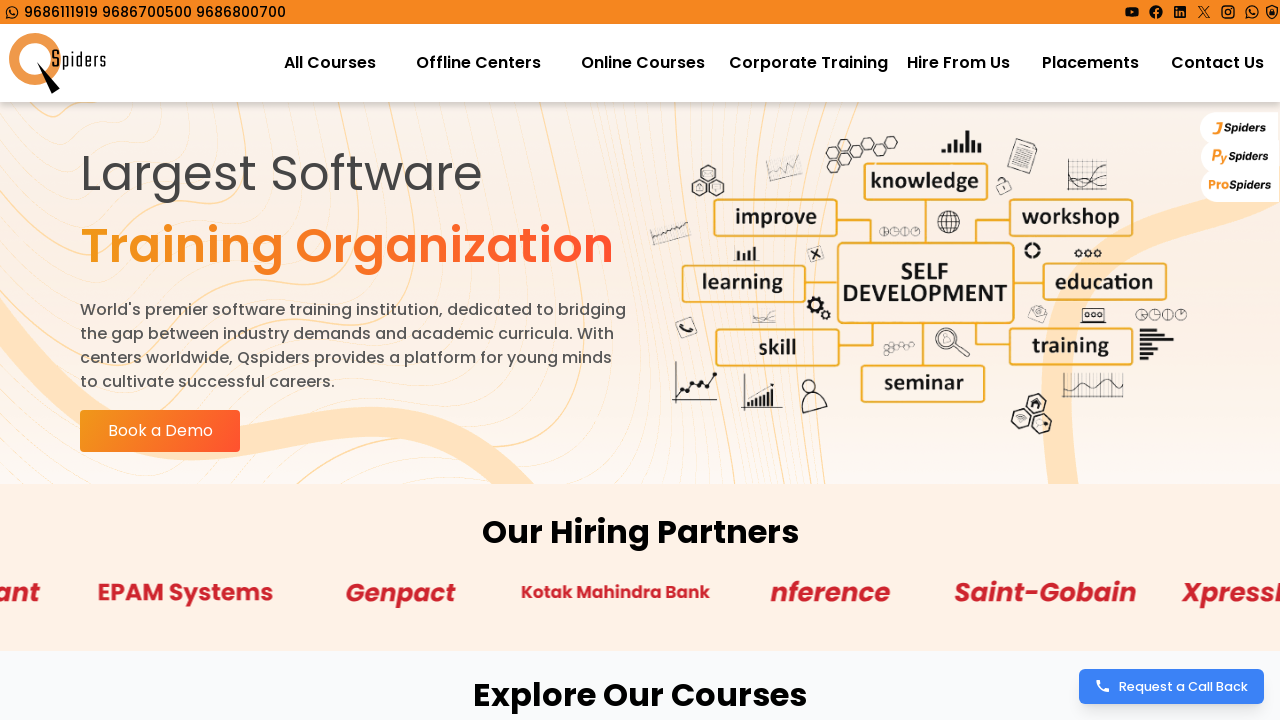

Set viewport size to 1920x1080 to maximize browser window
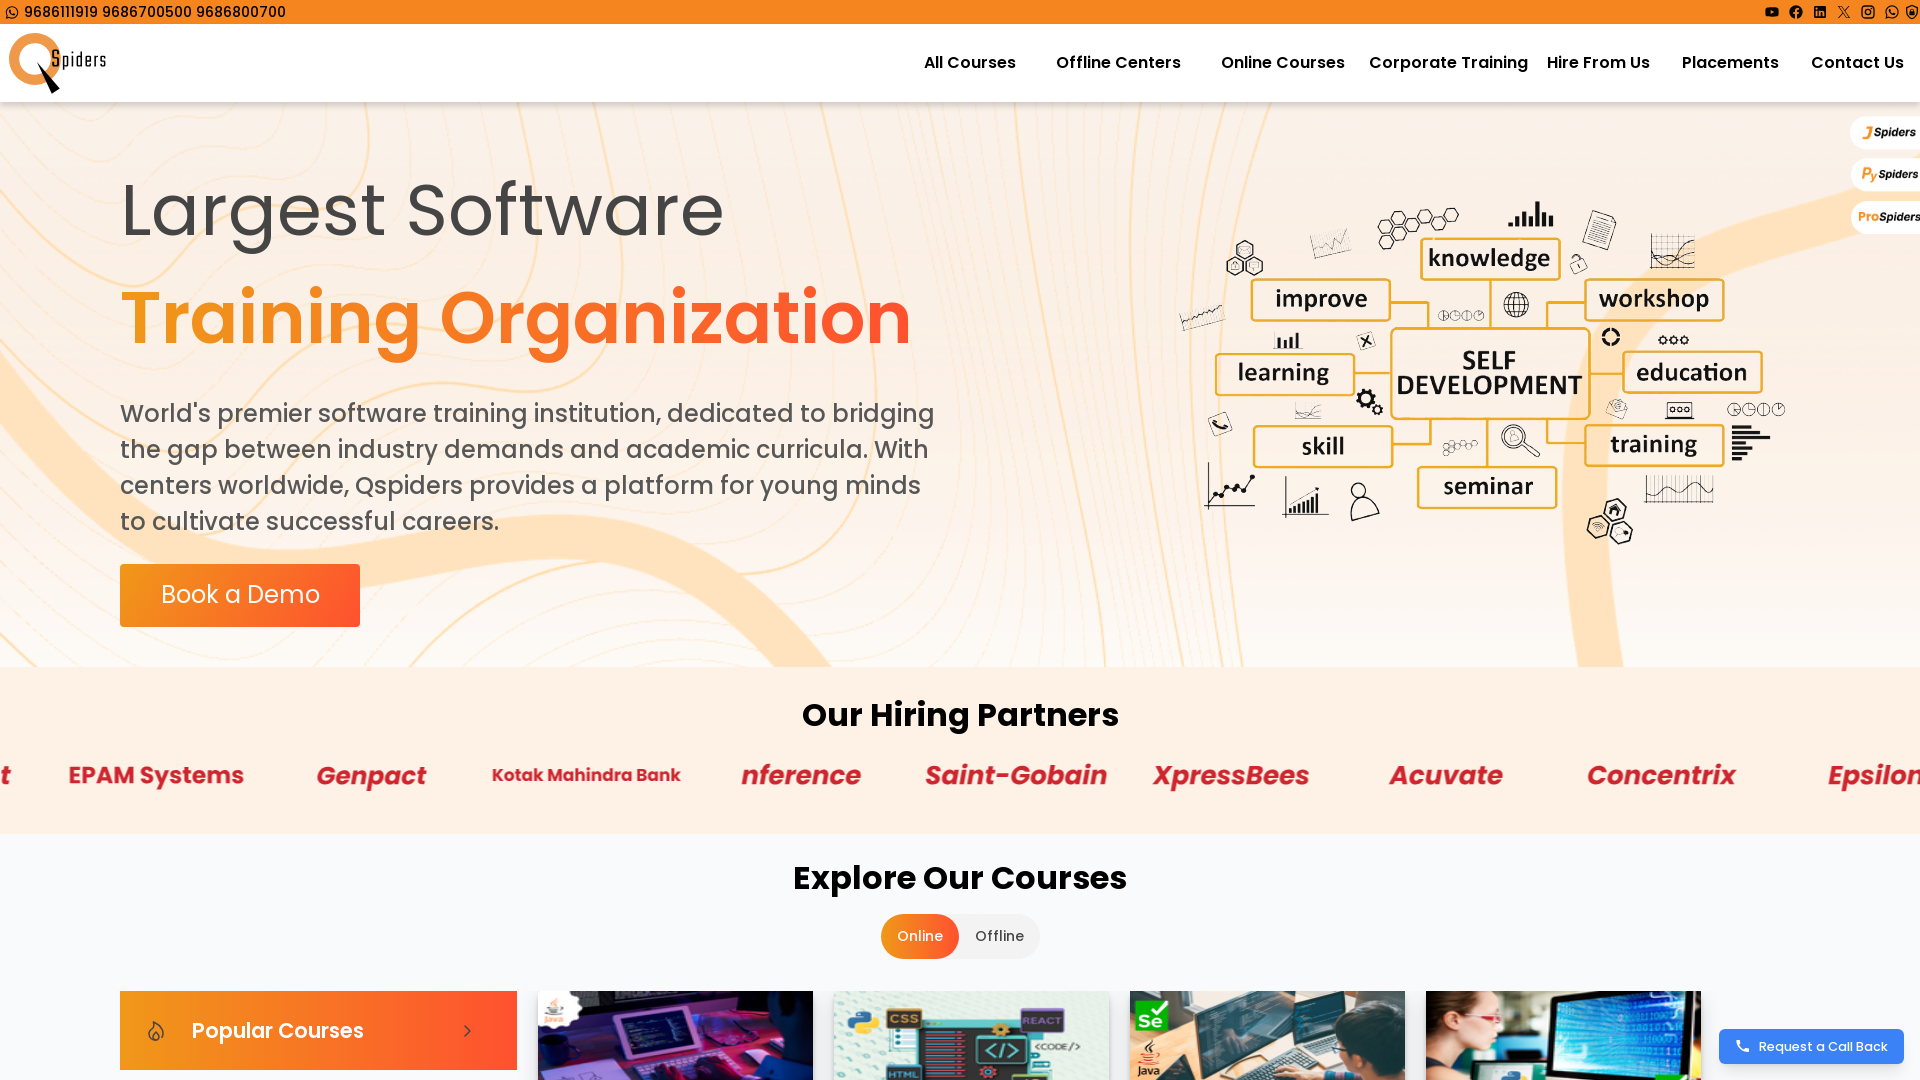

Retrieved current URL from page
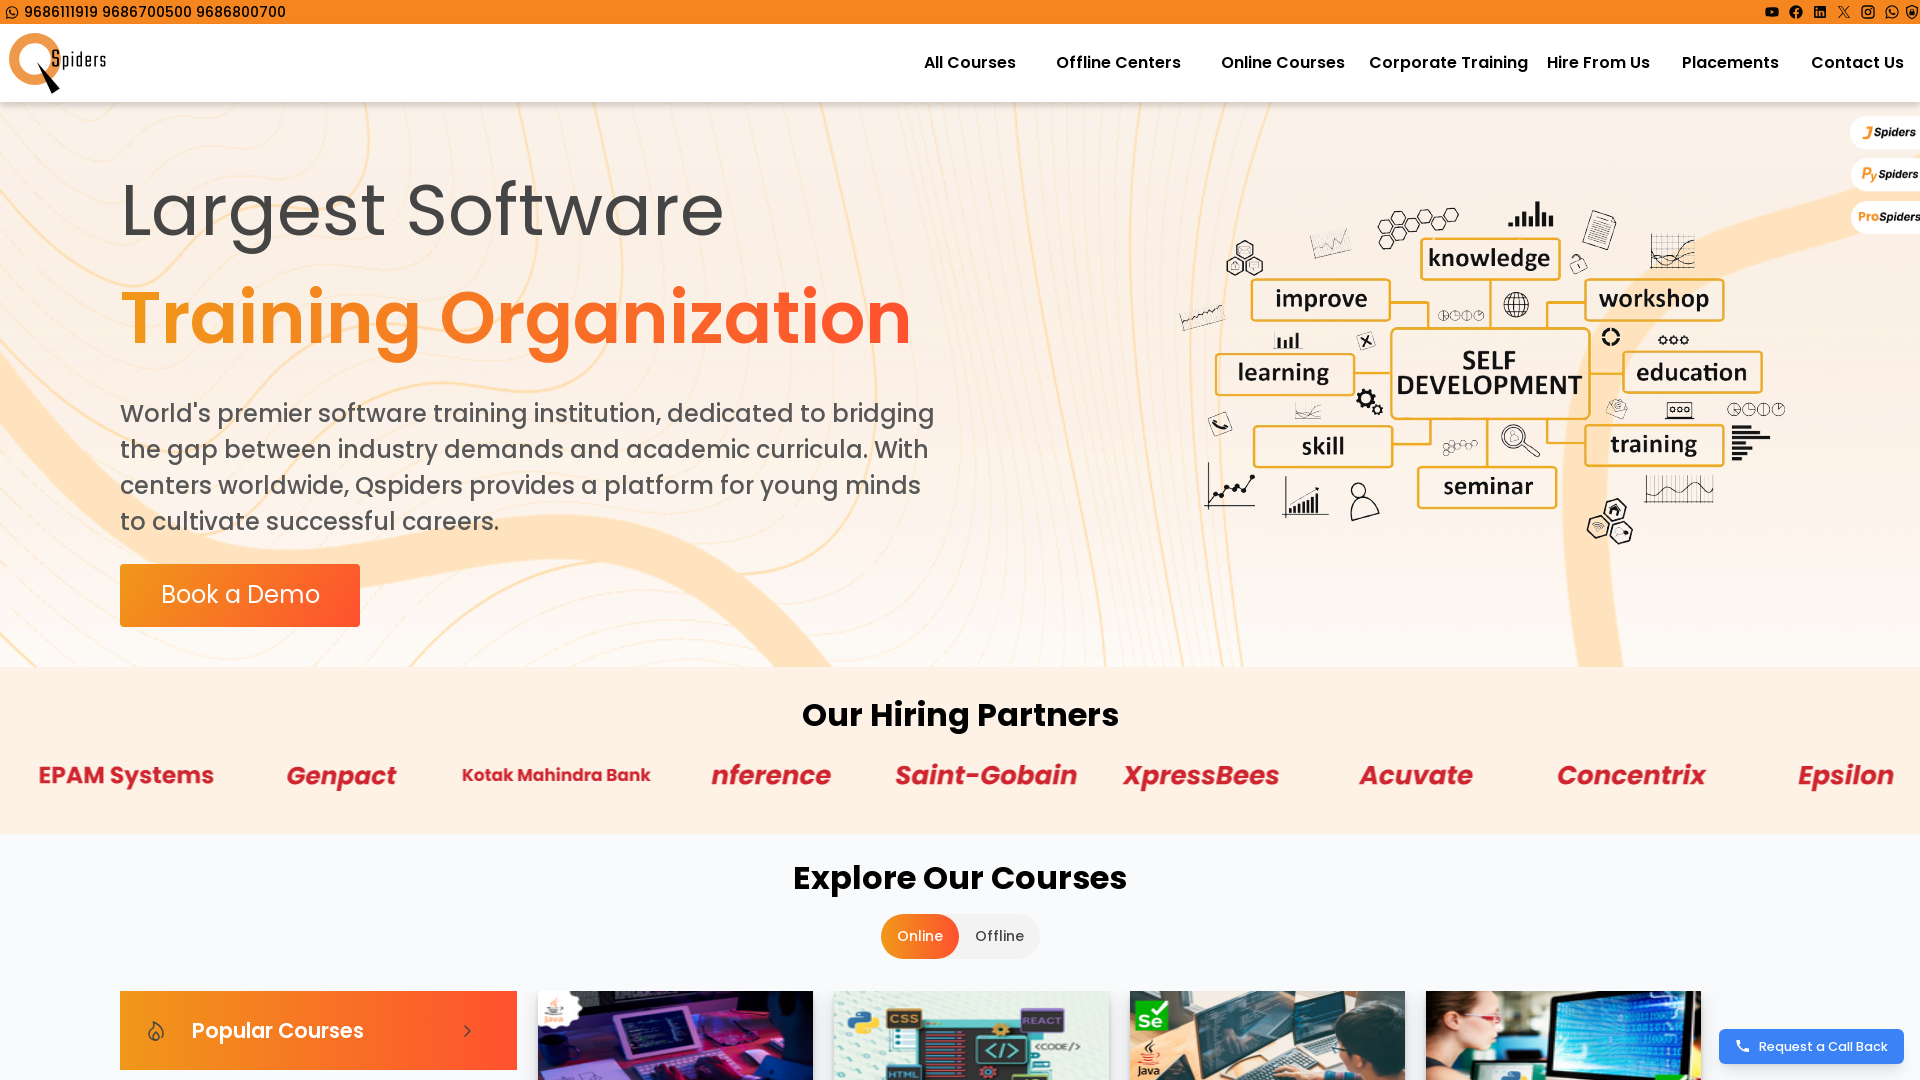

URL mismatch - Expected: https://www.qspiders1.com/, Got: https://qspiders.com/
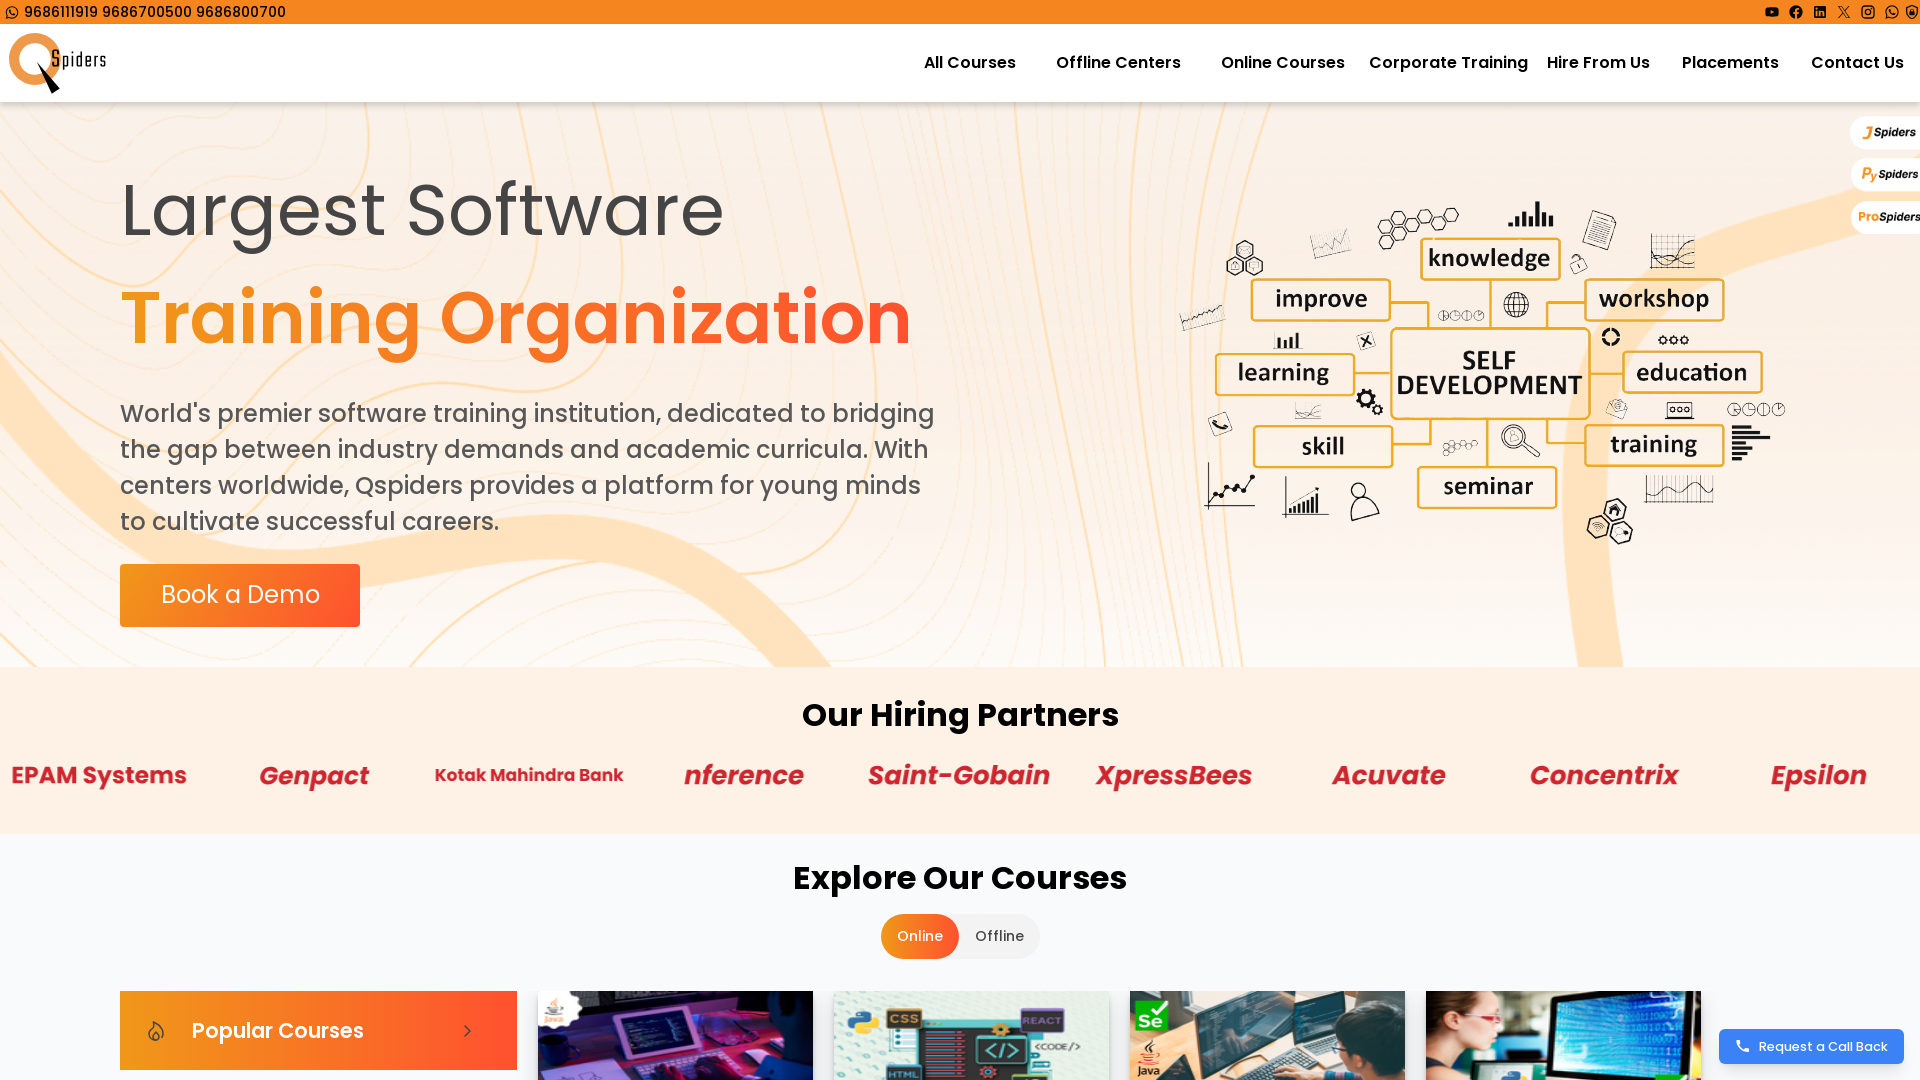

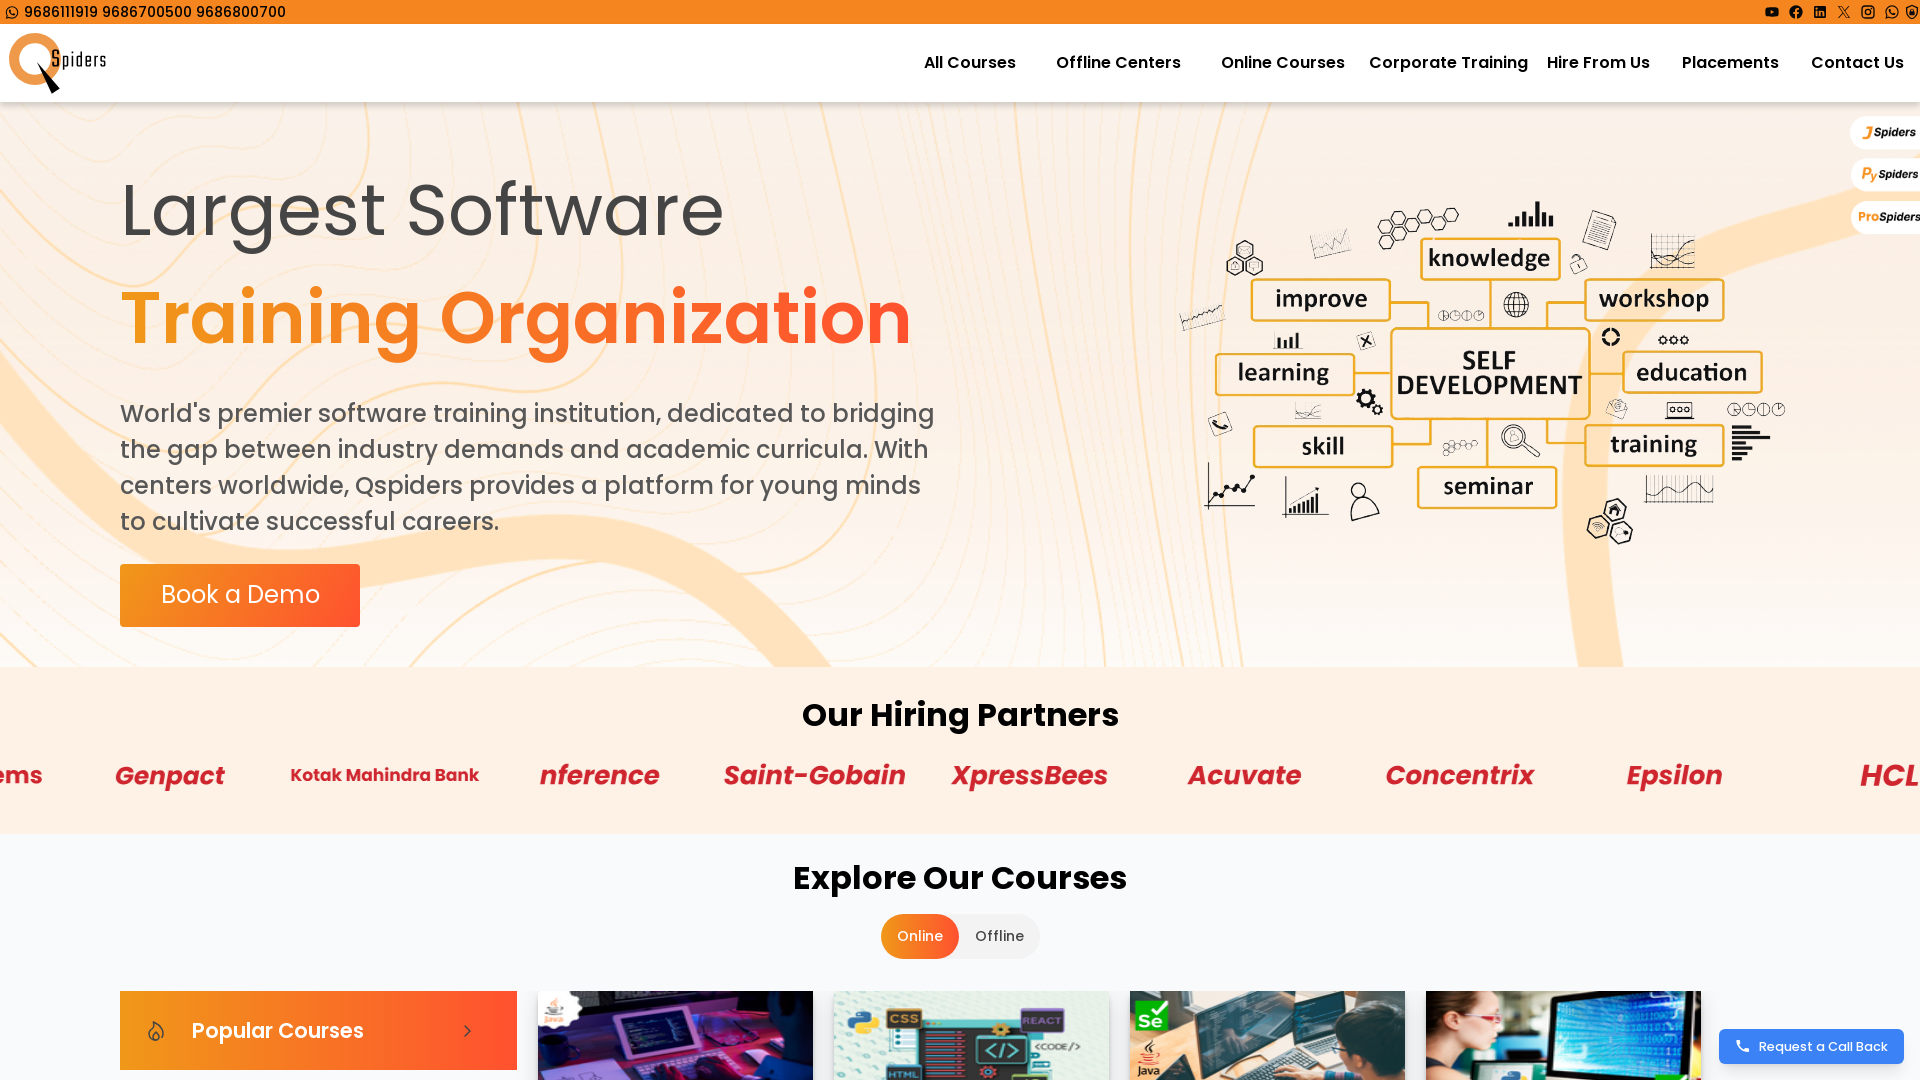